Tests the add/remove element functionality by clicking the Add Element button, verifying the Remove button appears, clicking Remove, and verifying the page heading is still visible.

Starting URL: https://testotomasyonu.com/addremove/

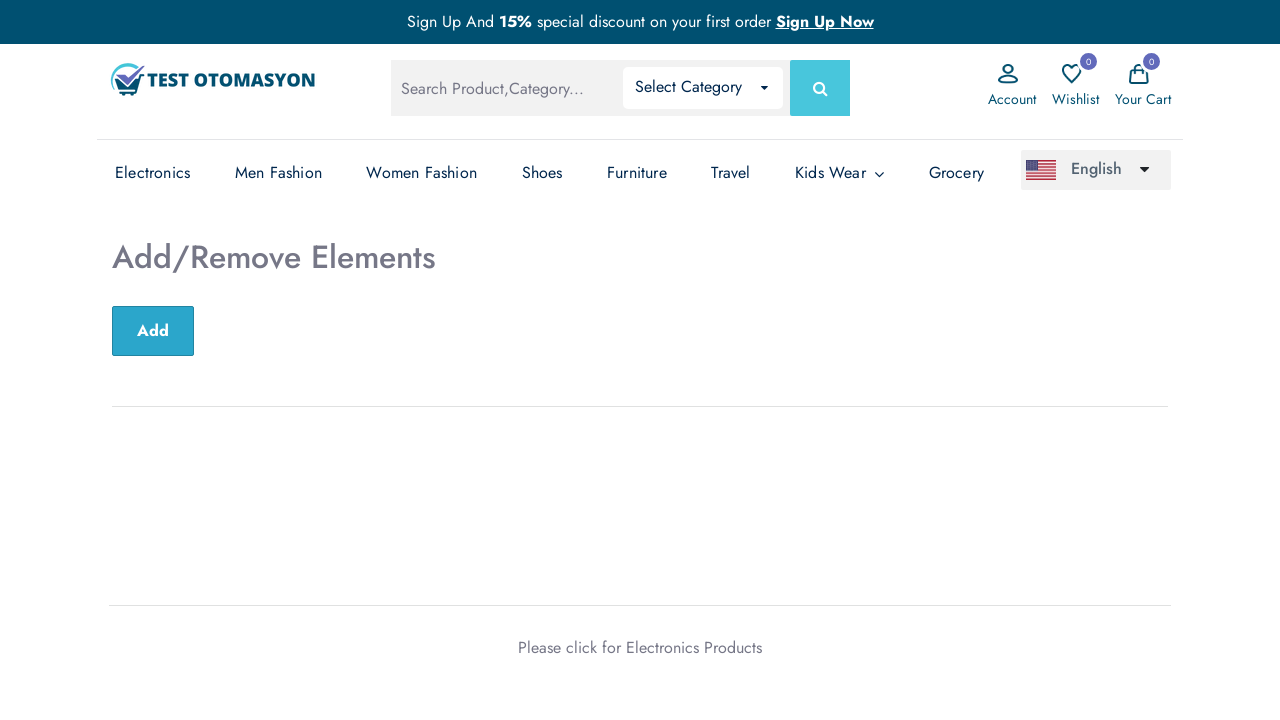

Clicked the Add Element button at (153, 331) on xpath=//*[@id='sub-btn']
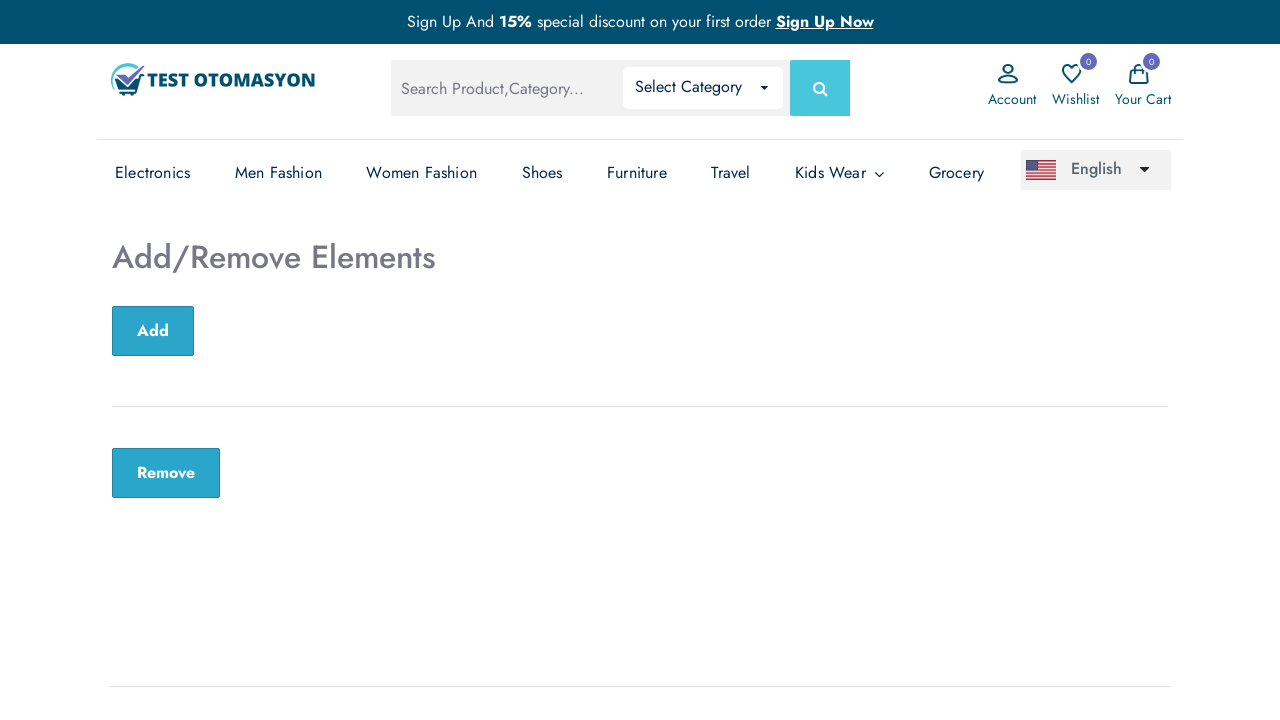

Remove button appeared and is visible
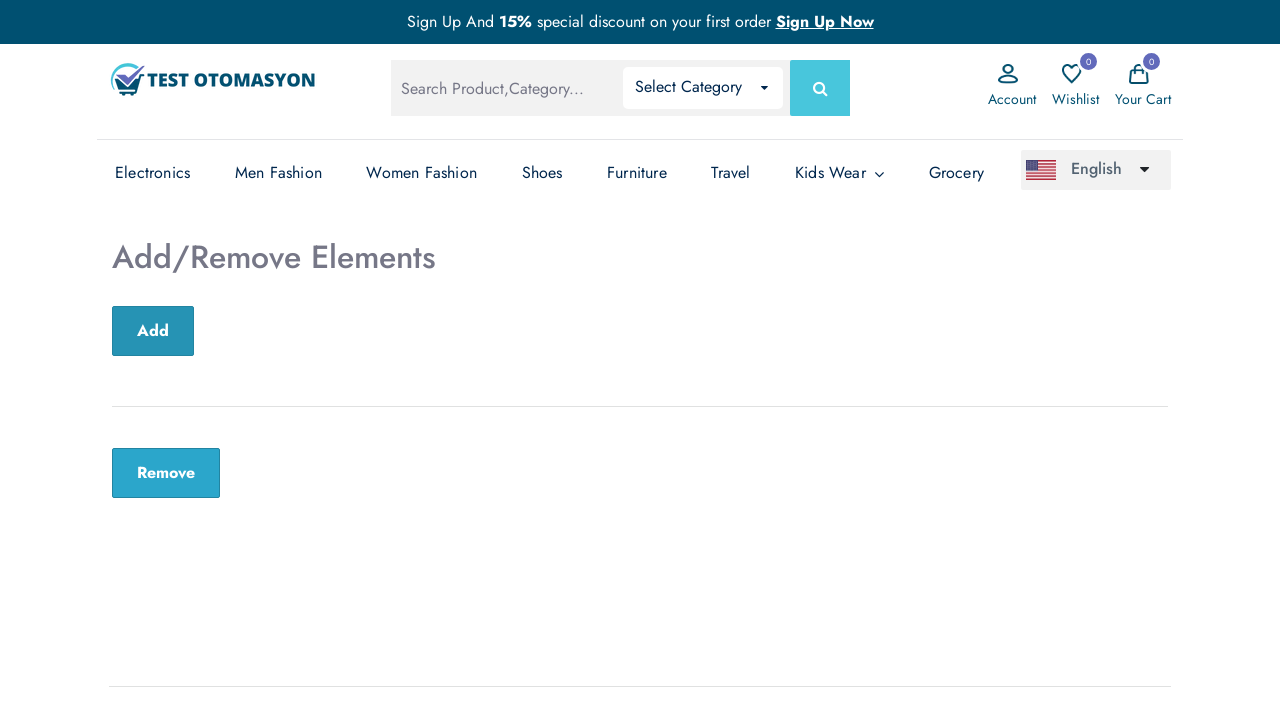

Clicked the Remove button at (166, 473) on xpath=//*[@*='remove-btn']
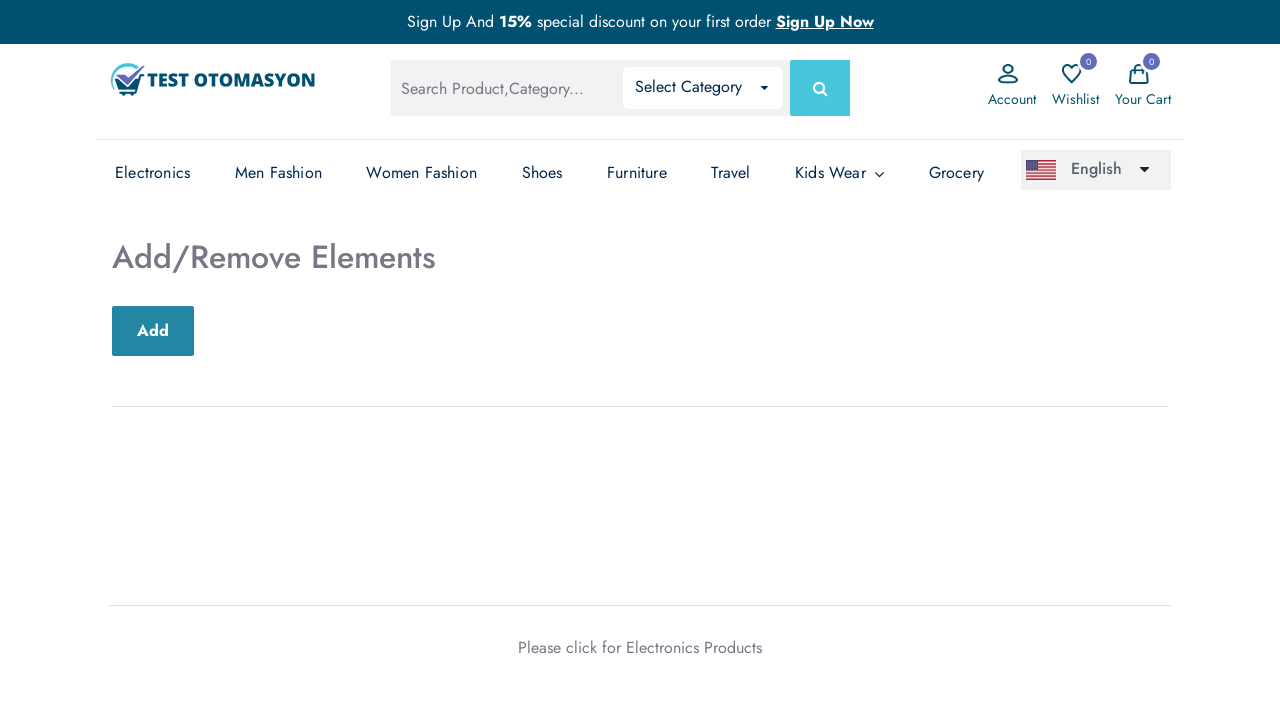

Verified the 'Add/Remove Elements' heading is still visible
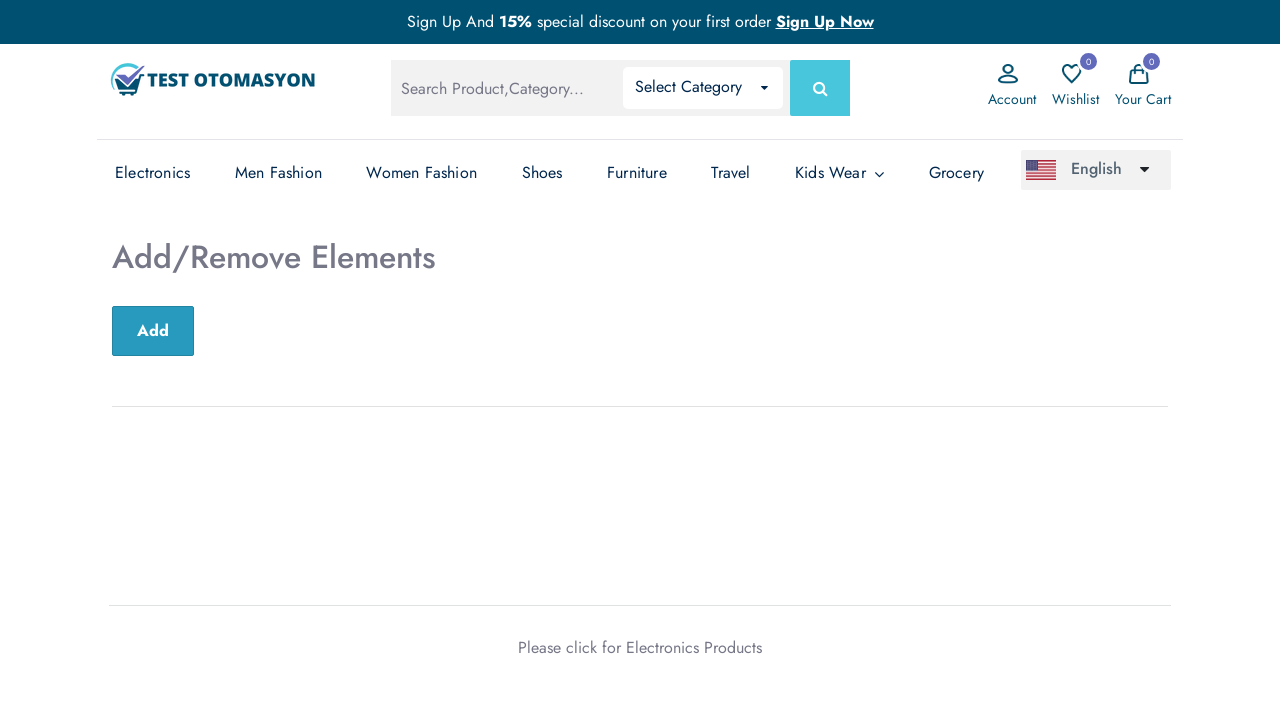

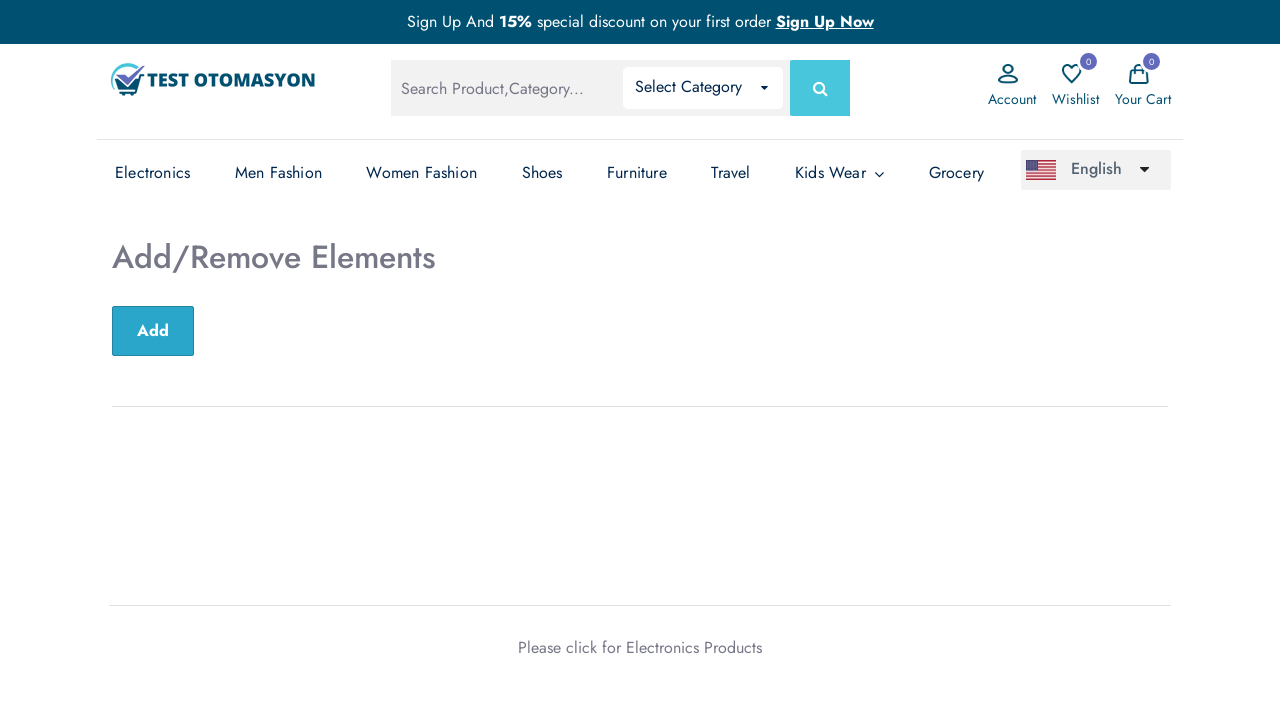